Tests a sample todo application by marking two items as done, adding a new todo item, and verifying the item was added to the list.

Starting URL: https://lambdatest.github.io/sample-todo-app/

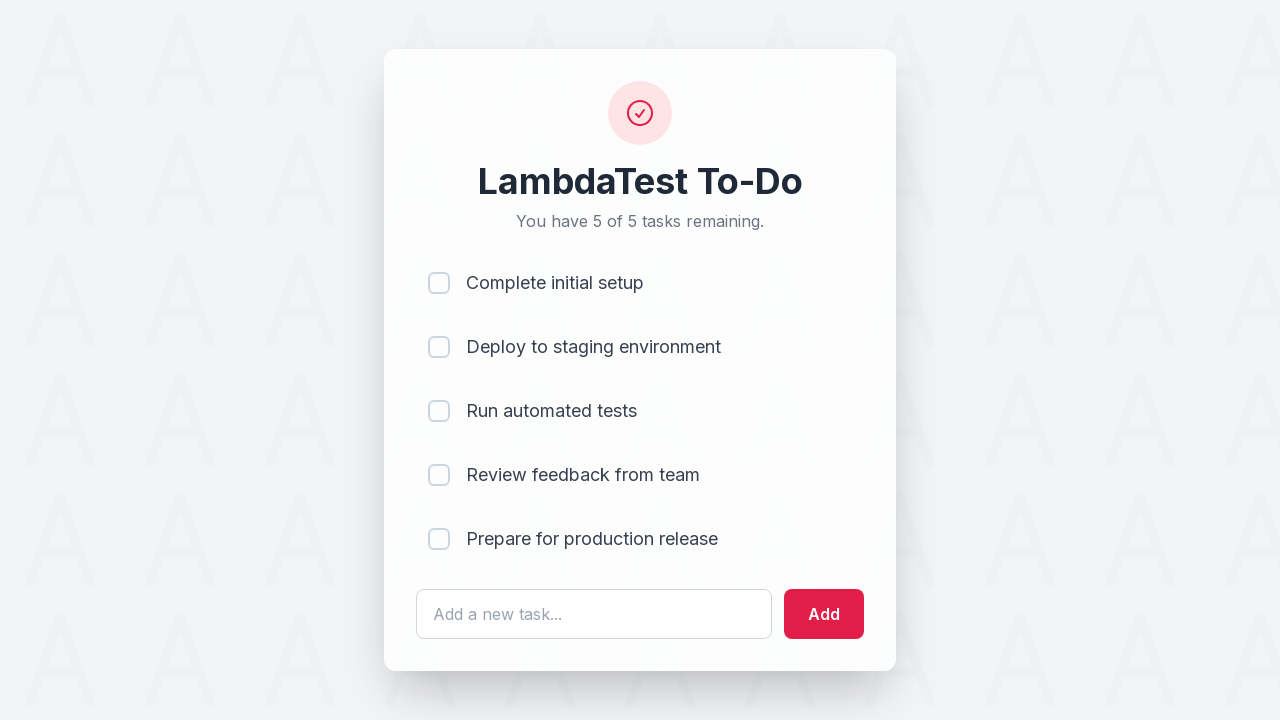

Marked first todo item as done at (439, 283) on input[name='li1']
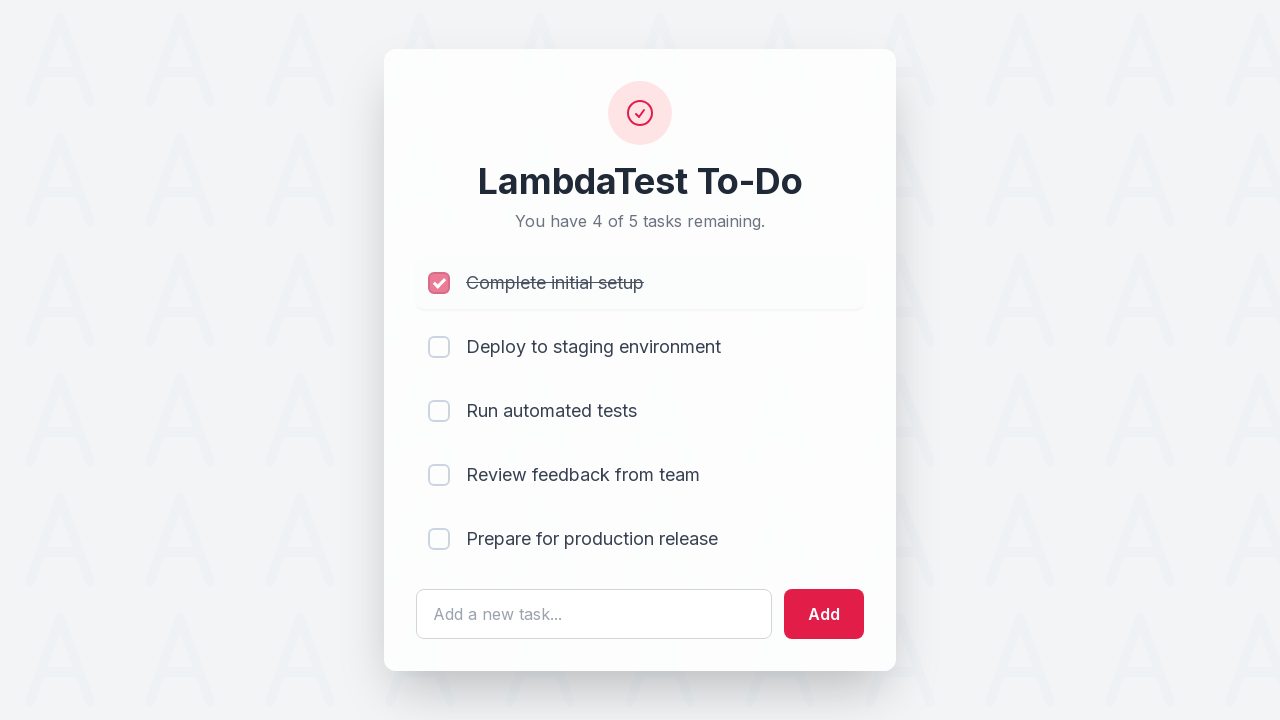

Marked second todo item as done at (439, 347) on input[name='li2']
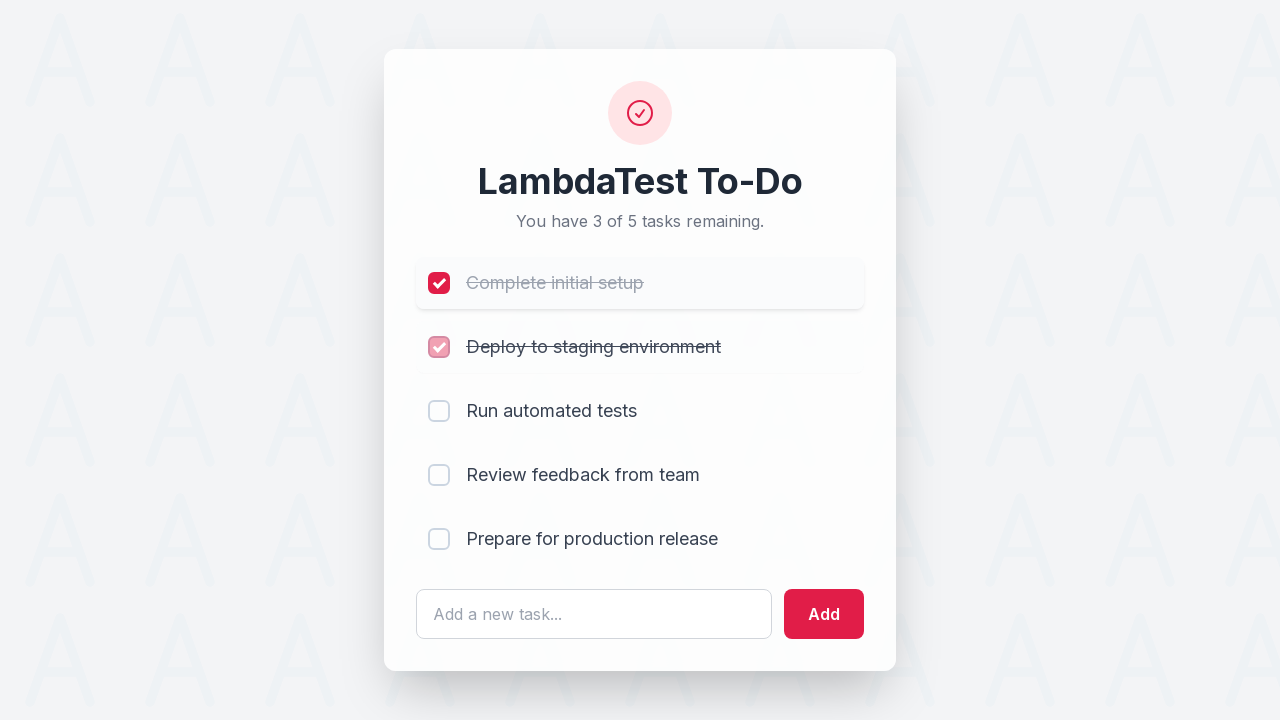

Filled new todo item text field with 'Yey, Let's add it to list' on #sampletodotext
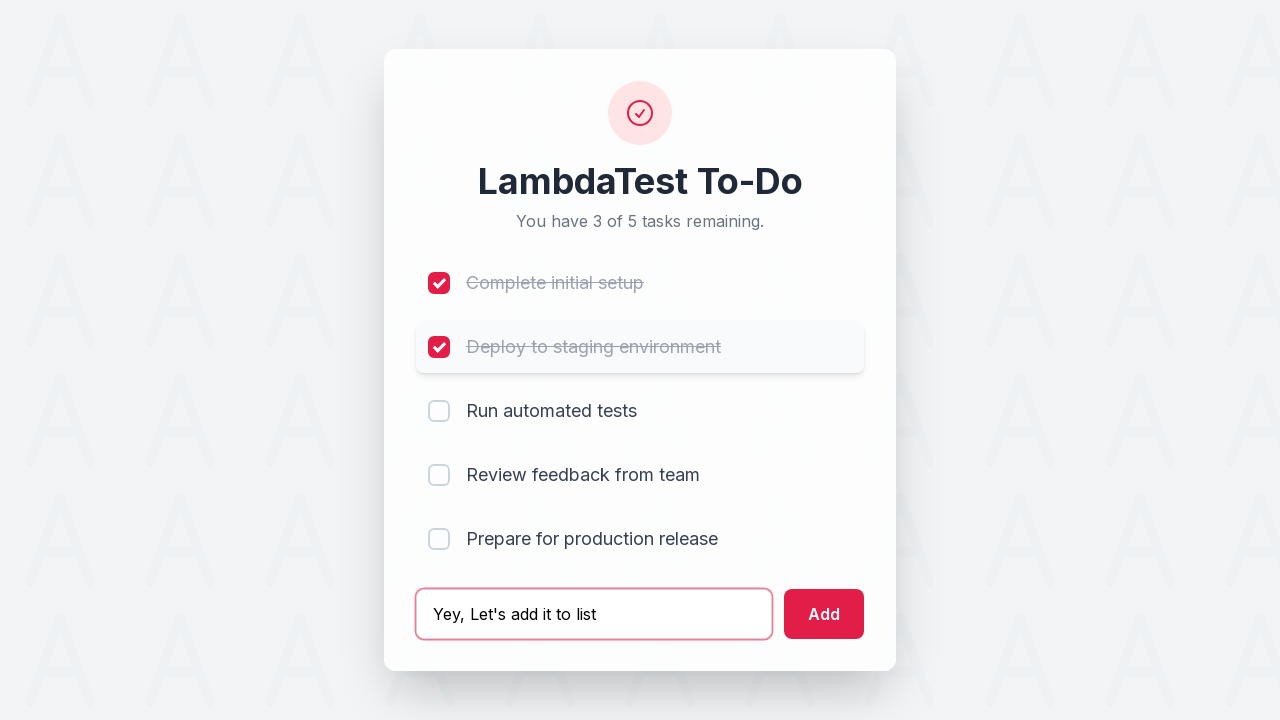

Clicked add button to create new todo item at (824, 614) on #addbutton
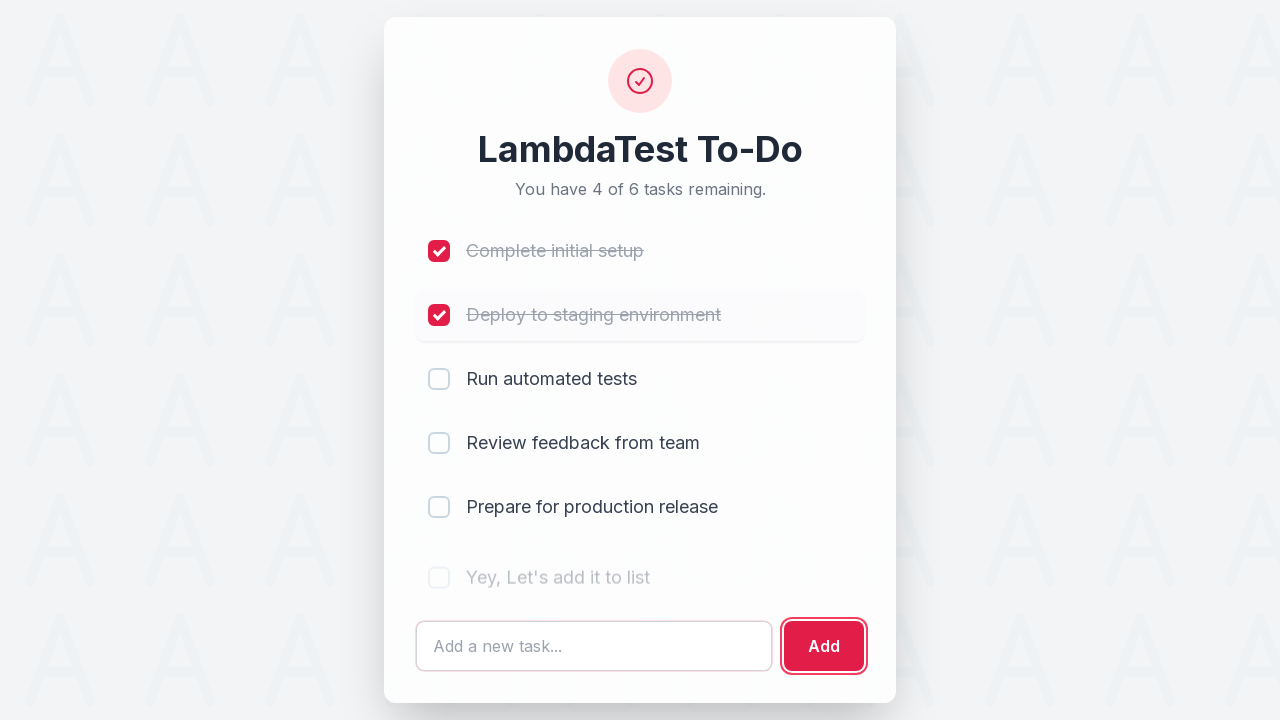

Verified new todo item was added to the list
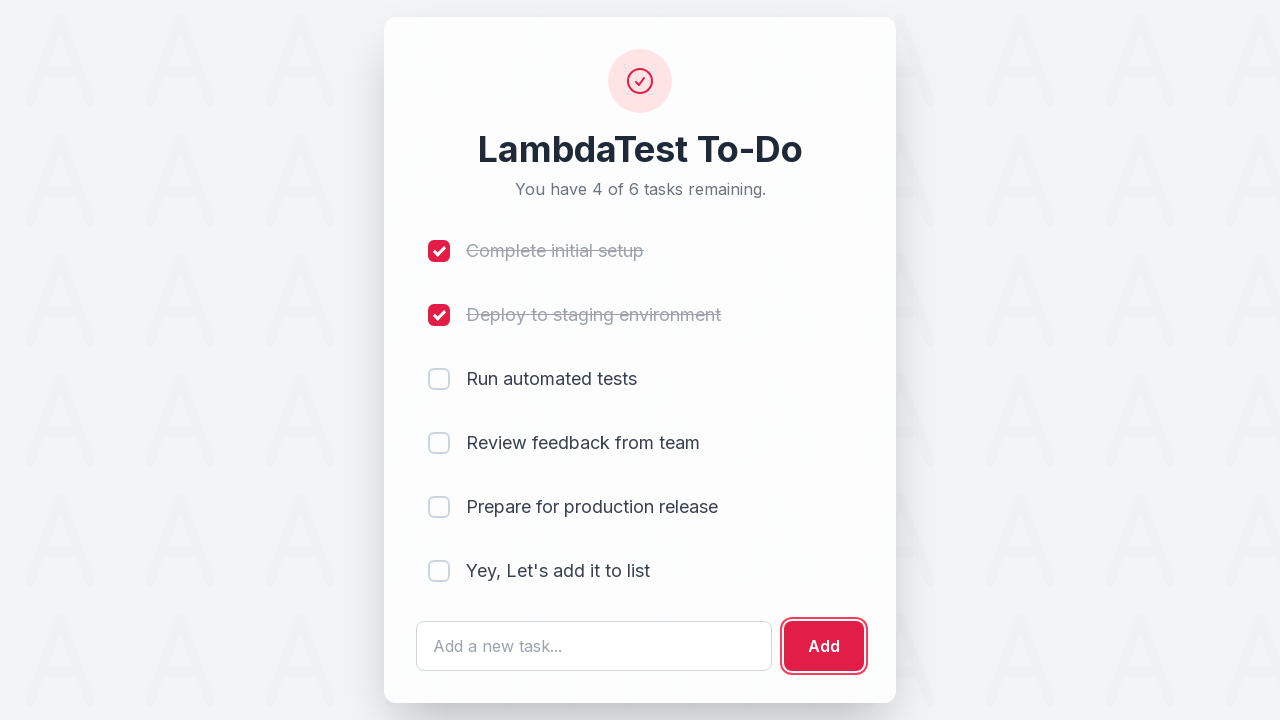

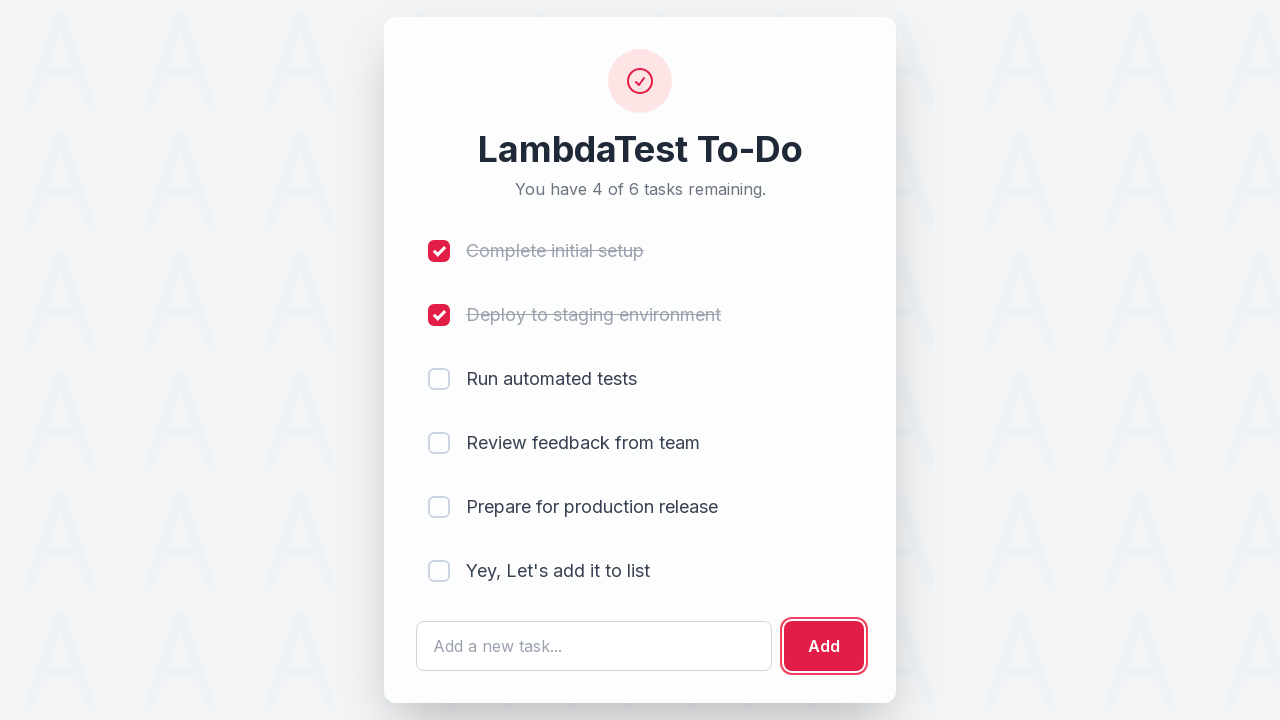